Tests the Contact Us form by filling in name, email, and message fields and submitting the form

Starting URL: https://crio-qkart-frontend-qa.vercel.app/

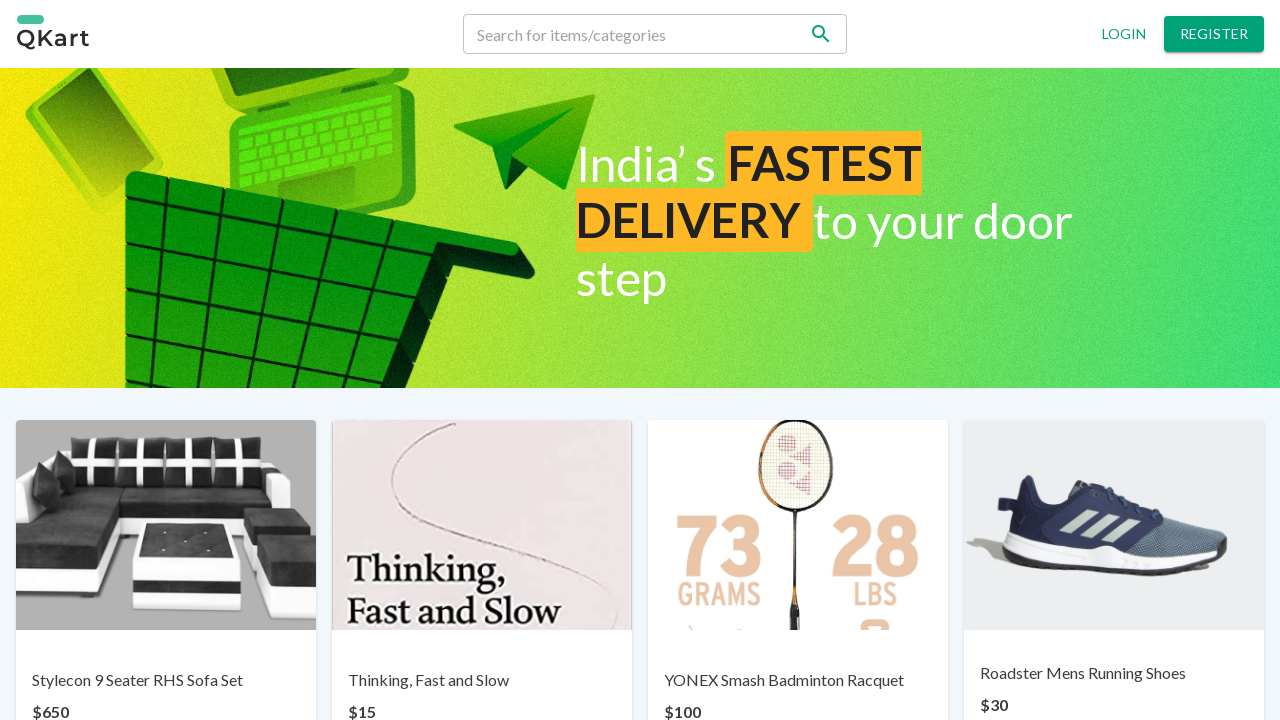

Scrolled to bottom of page to locate Contact Us link
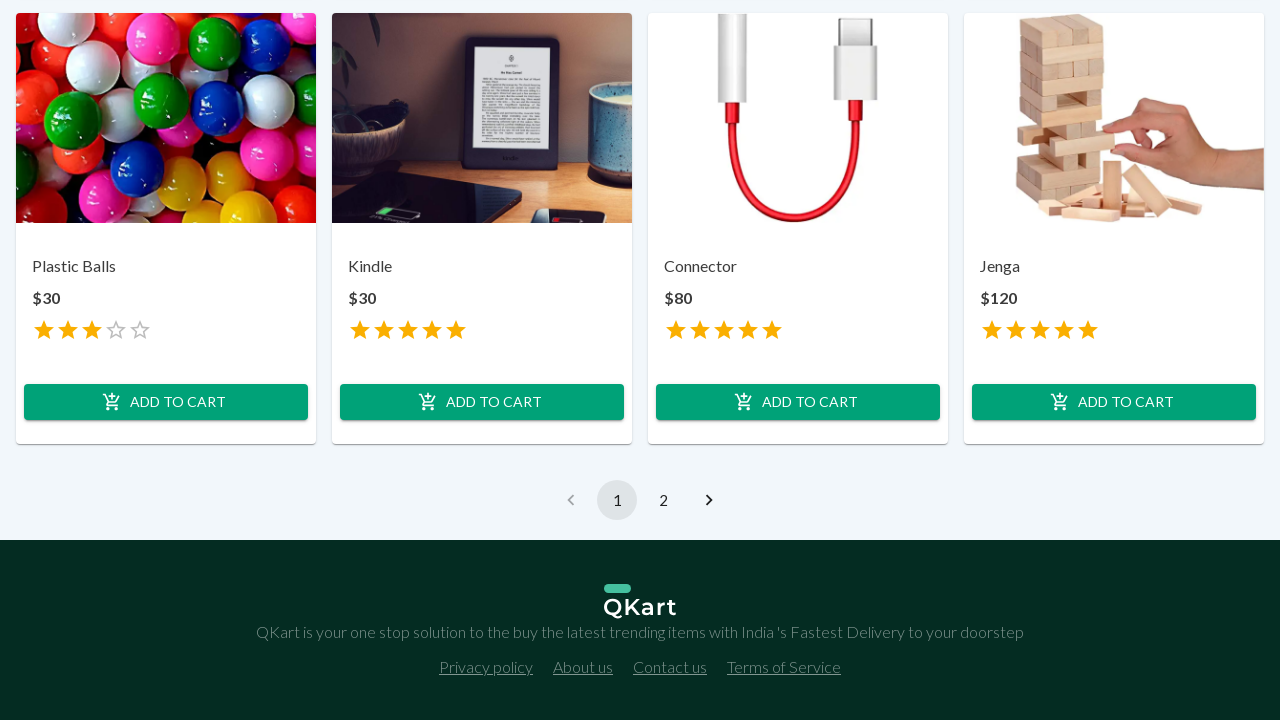

Clicked on Contact Us link at (670, 667) on p:text('Contact us')
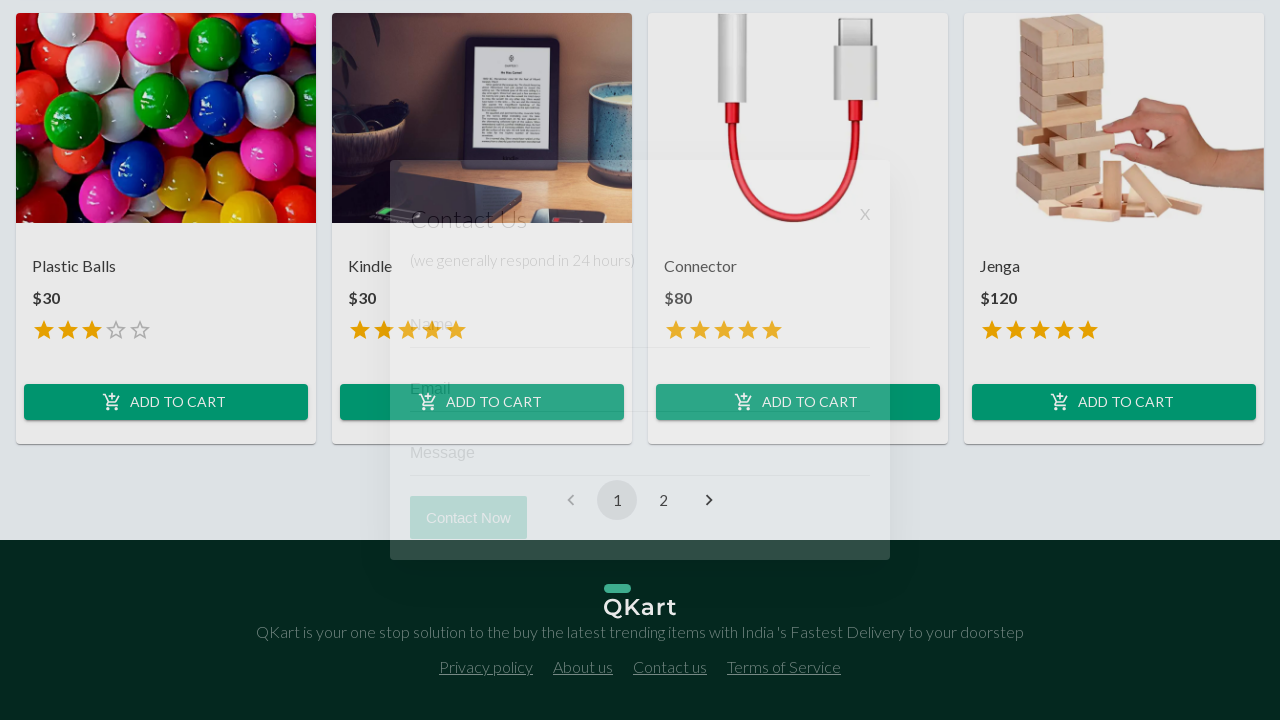

Contact form appeared
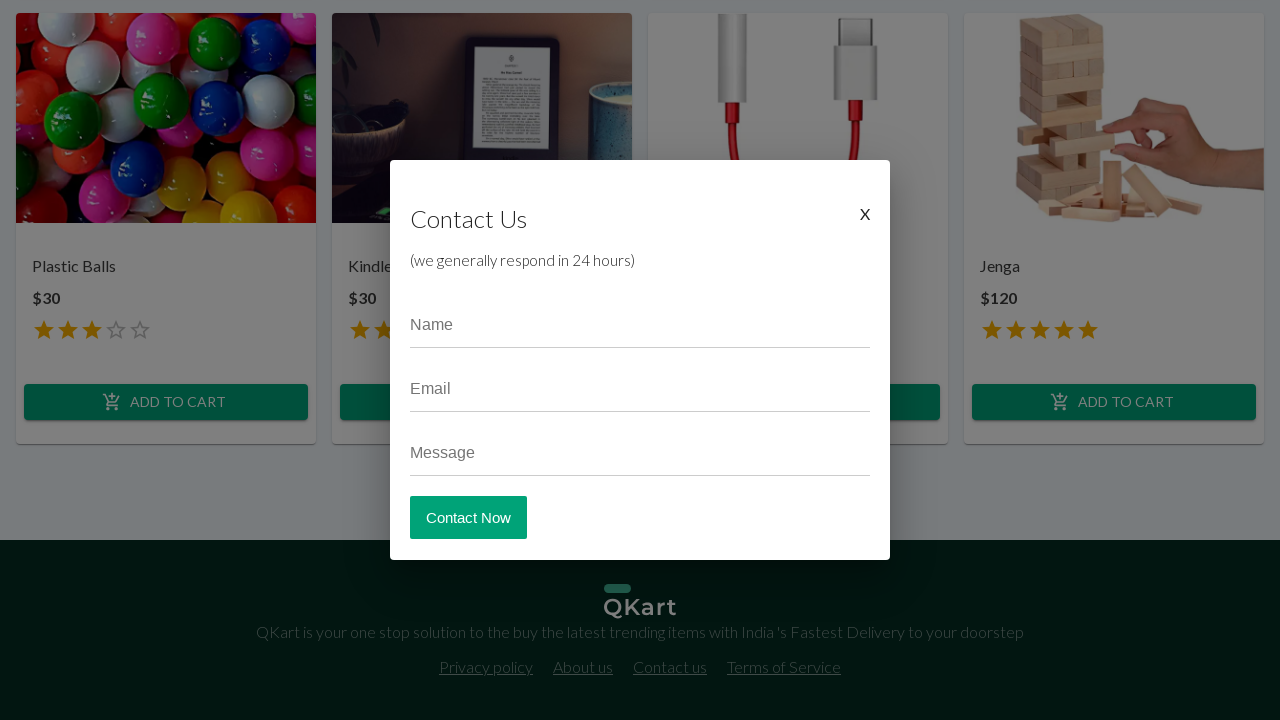

Filled Name field with 'John Smith' on input[placeholder='Name']
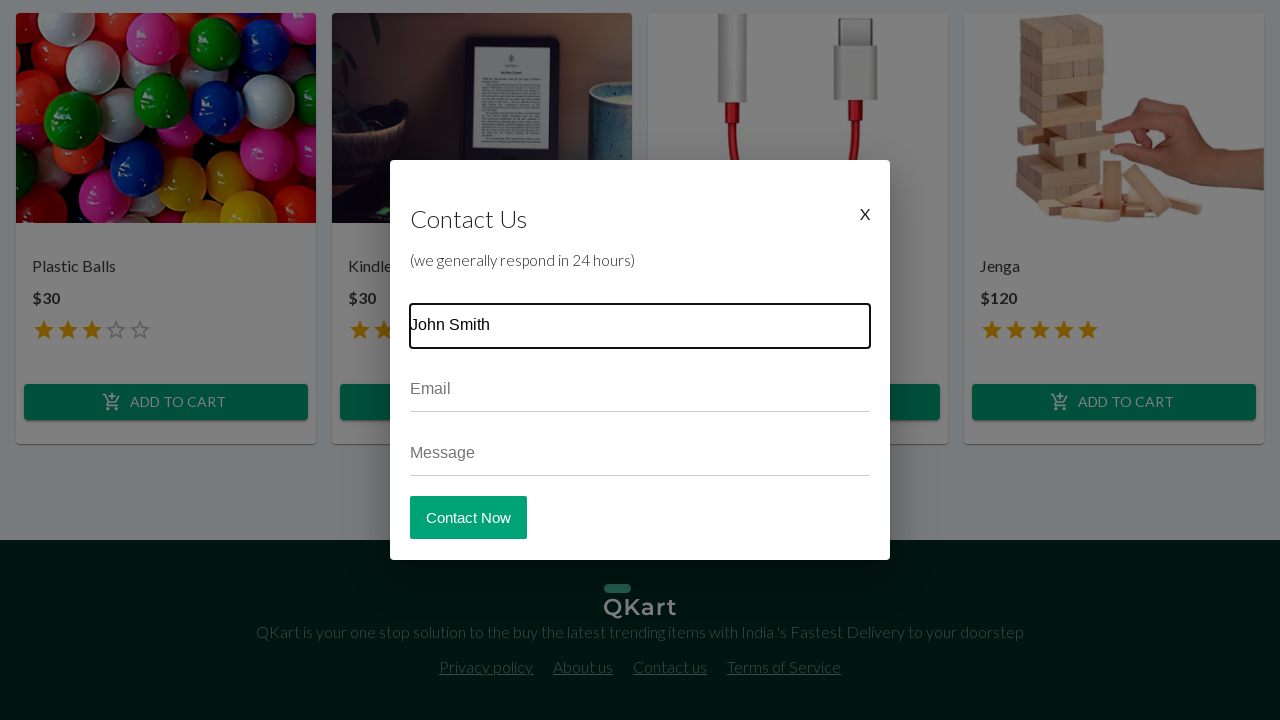

Filled Email field with 'johnsmith@example.com' on input[placeholder='Email']
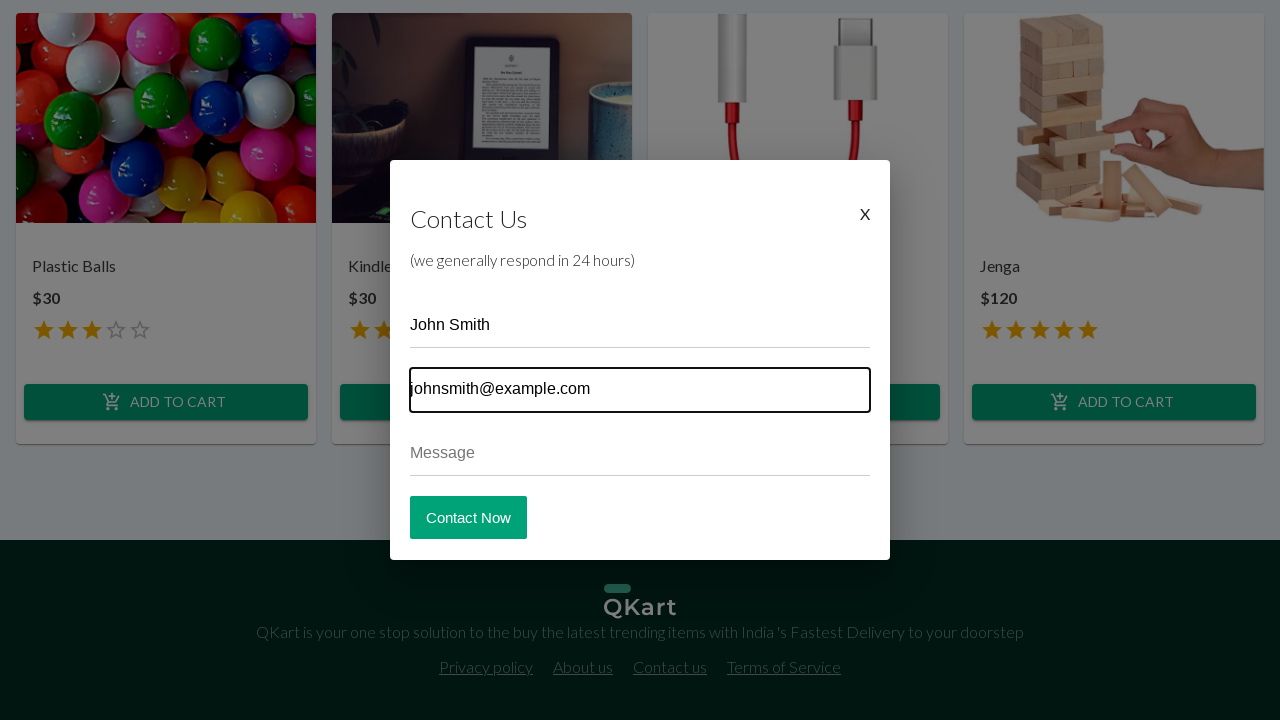

Filled Message field with test inquiry text on input[placeholder='Message']
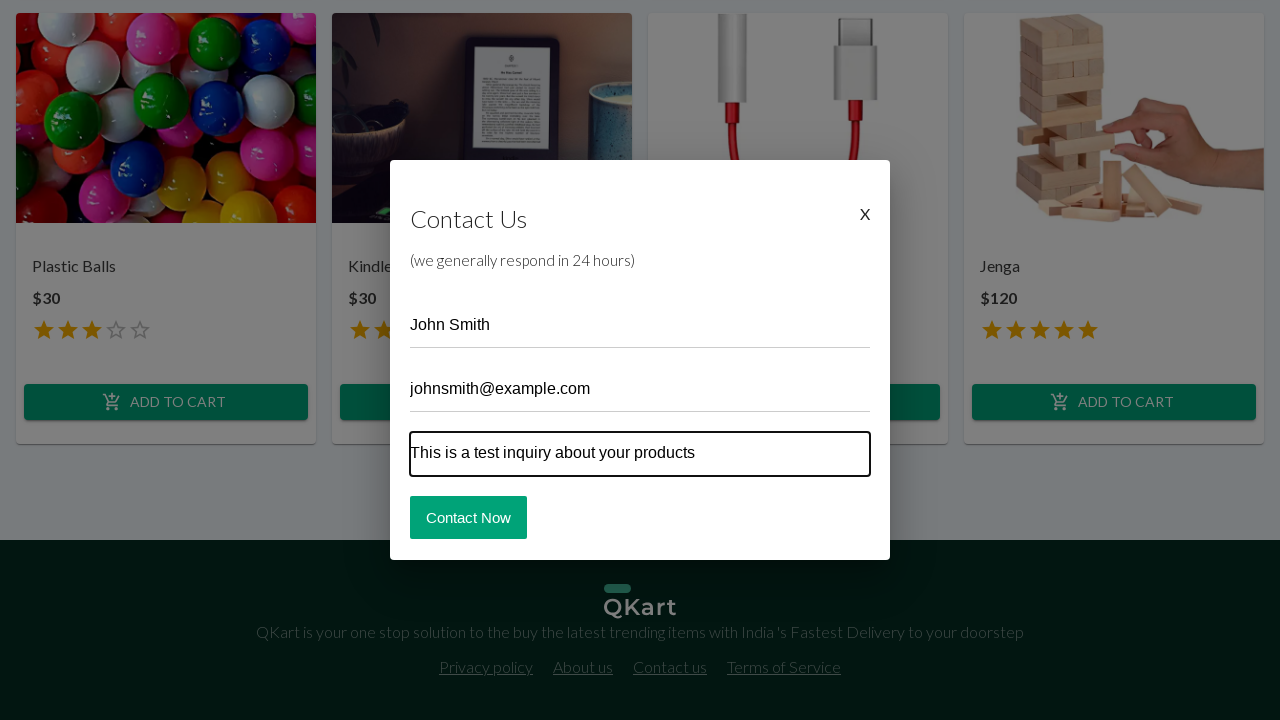

Clicked Contact Now button to submit the form at (468, 517) on button:text(' Contact Now')
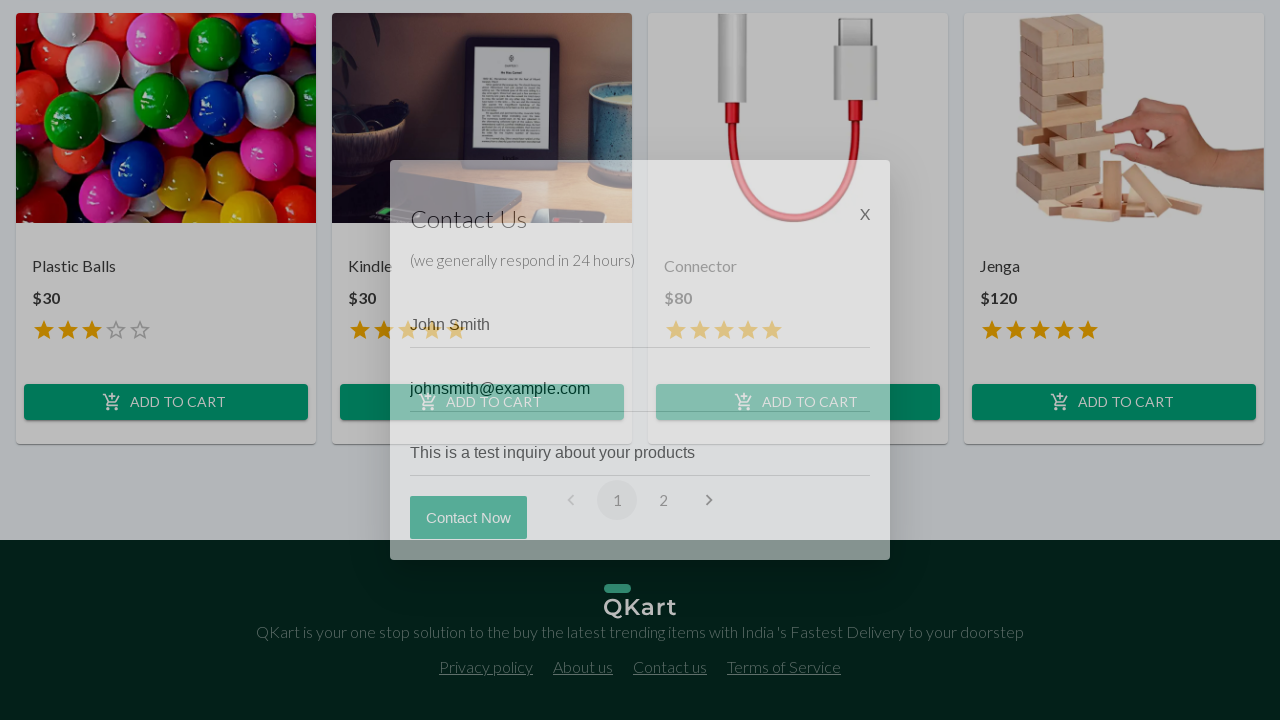

Contact form disappeared after successful submission
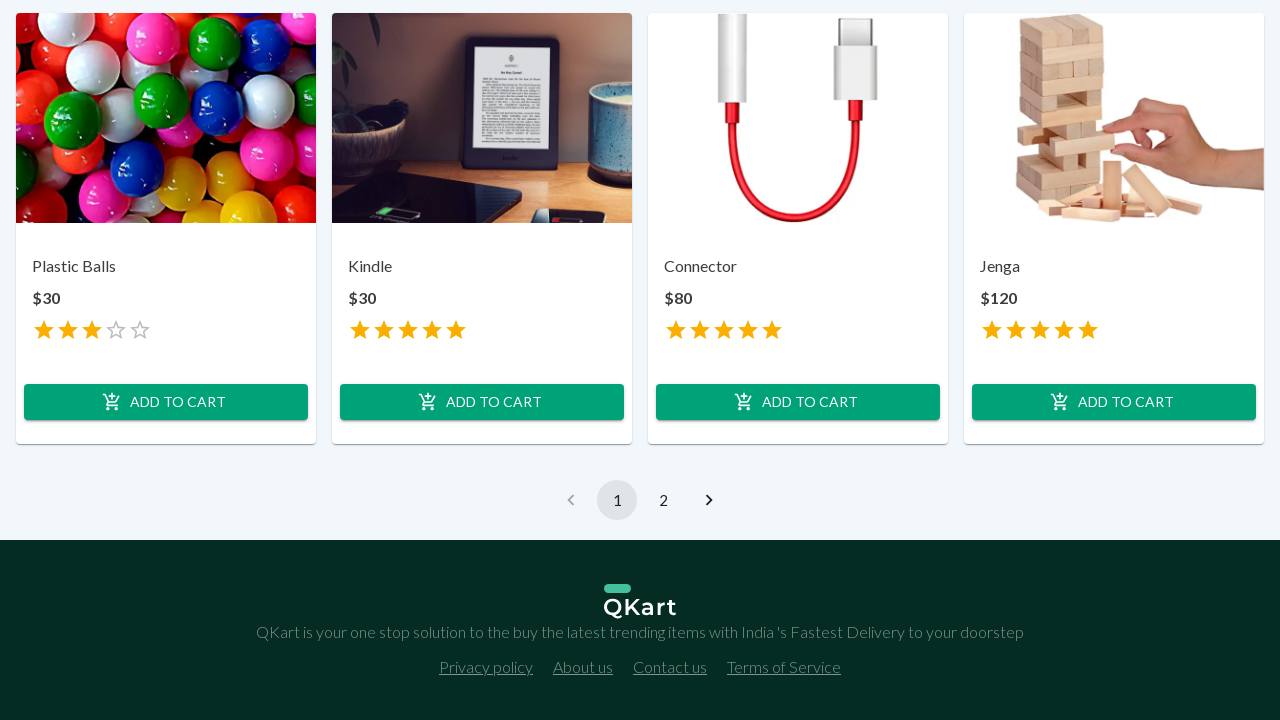

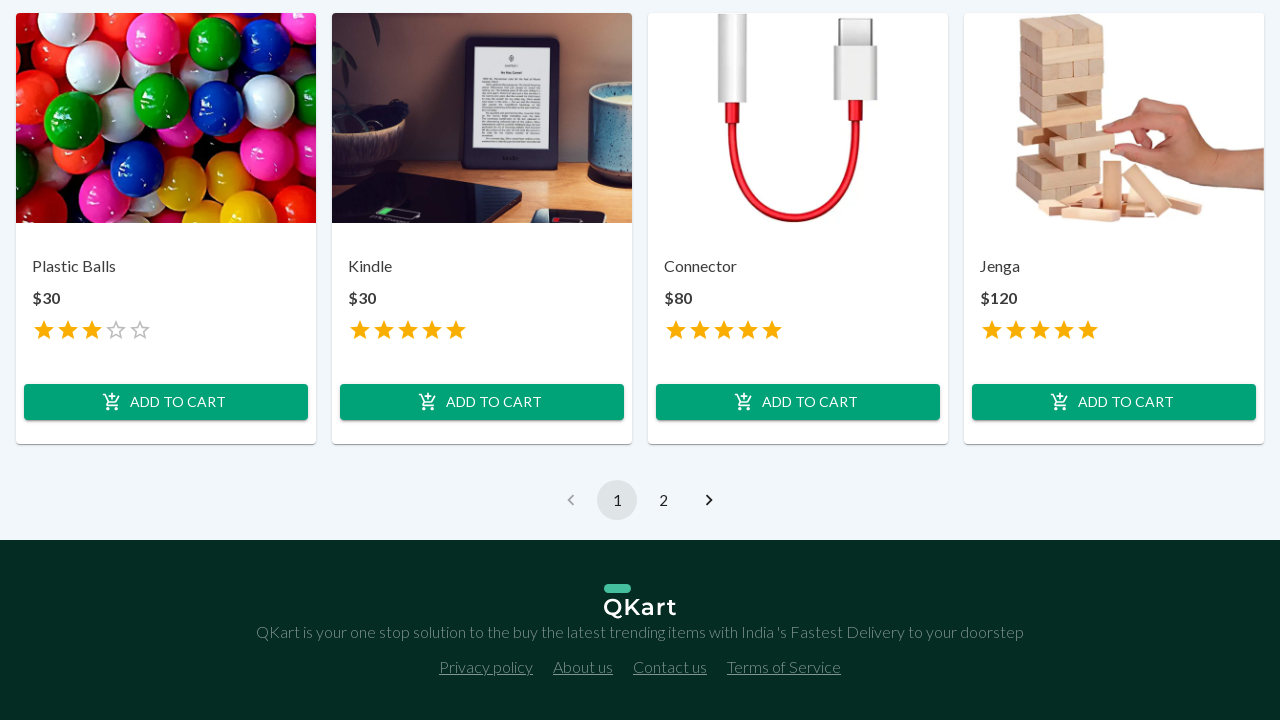